Tests React Semantic UI dropdown by selecting "Christian" from the fluid selection dropdown

Starting URL: https://react.semantic-ui.com/modules/dropdown/

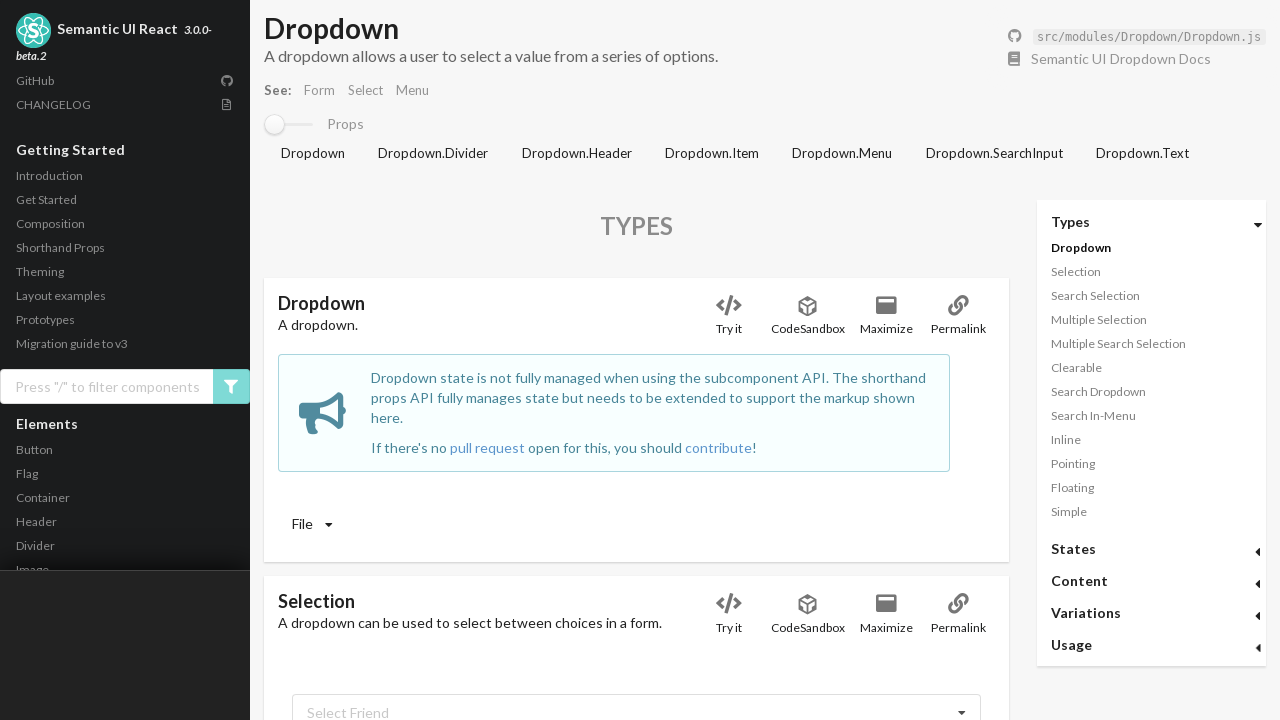

Clicked on the fluid selection dropdown to expand it at (636, 701) on xpath=//div[@class='ui fluid selection dropdown']
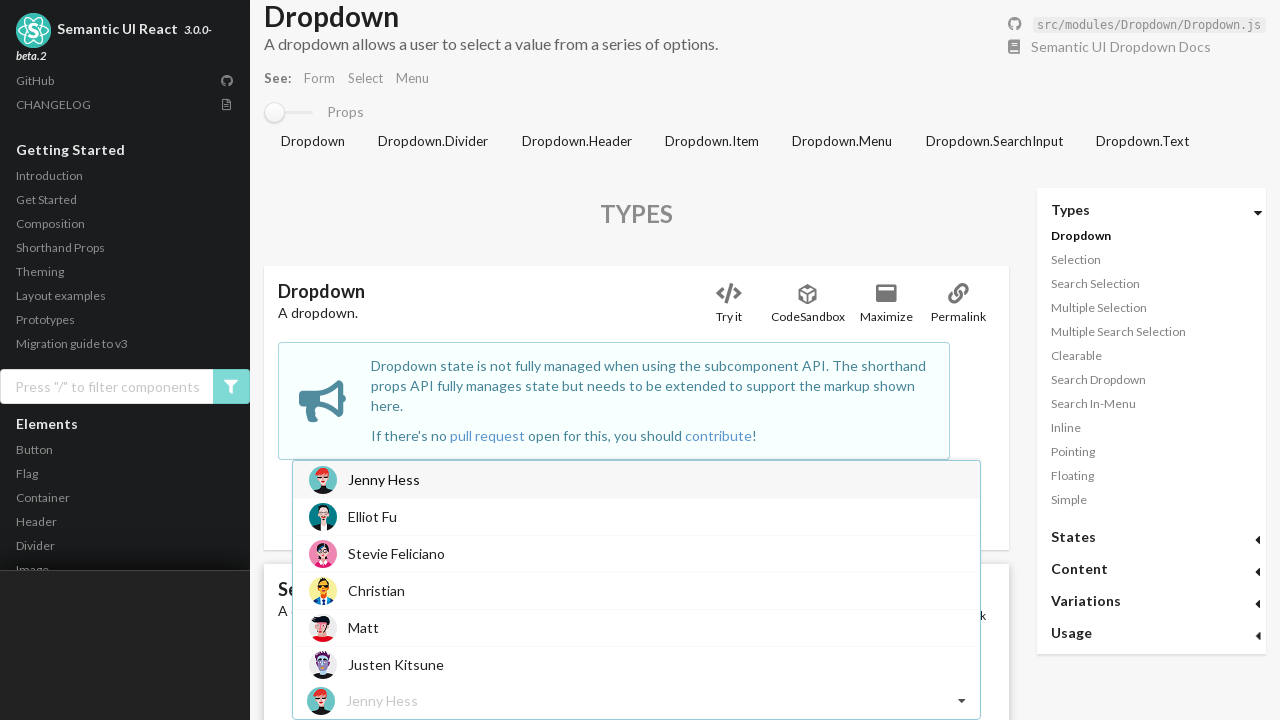

Dropdown menu appeared
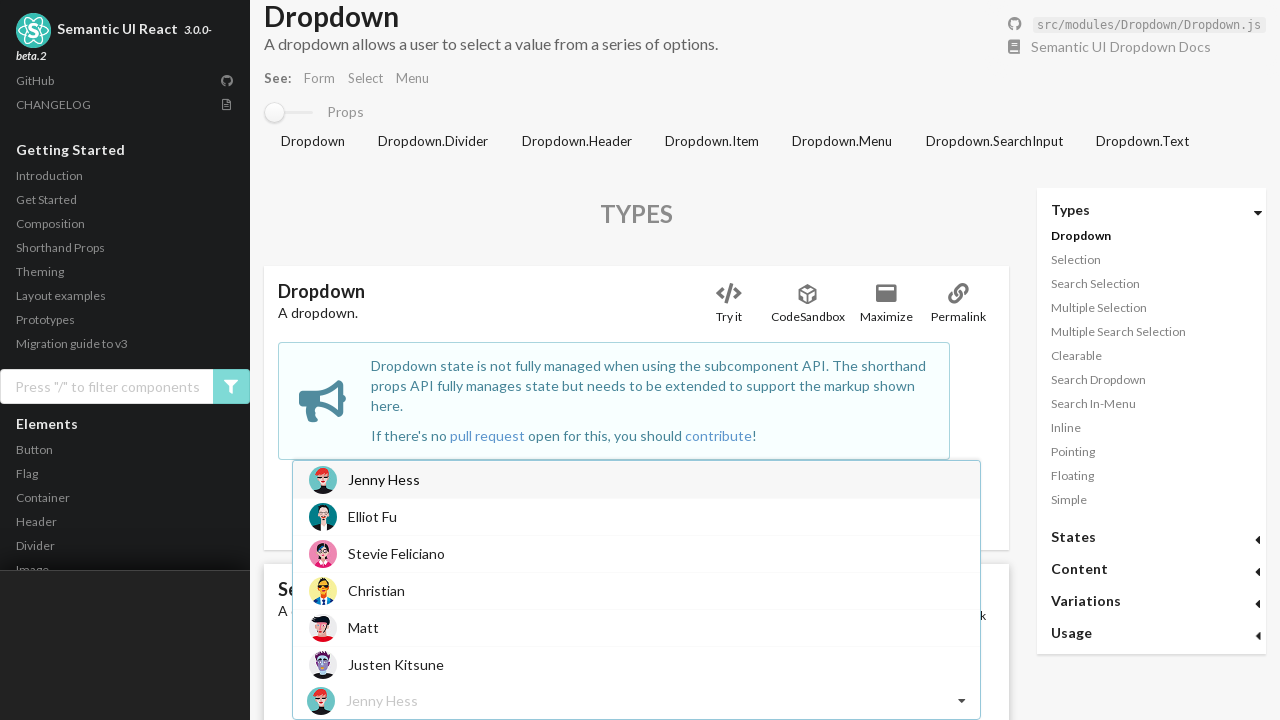

Selected 'Christian' from the dropdown menu at (376, 591) on xpath=//div[@class='visible menu transition']//div//span[text()='Christian']
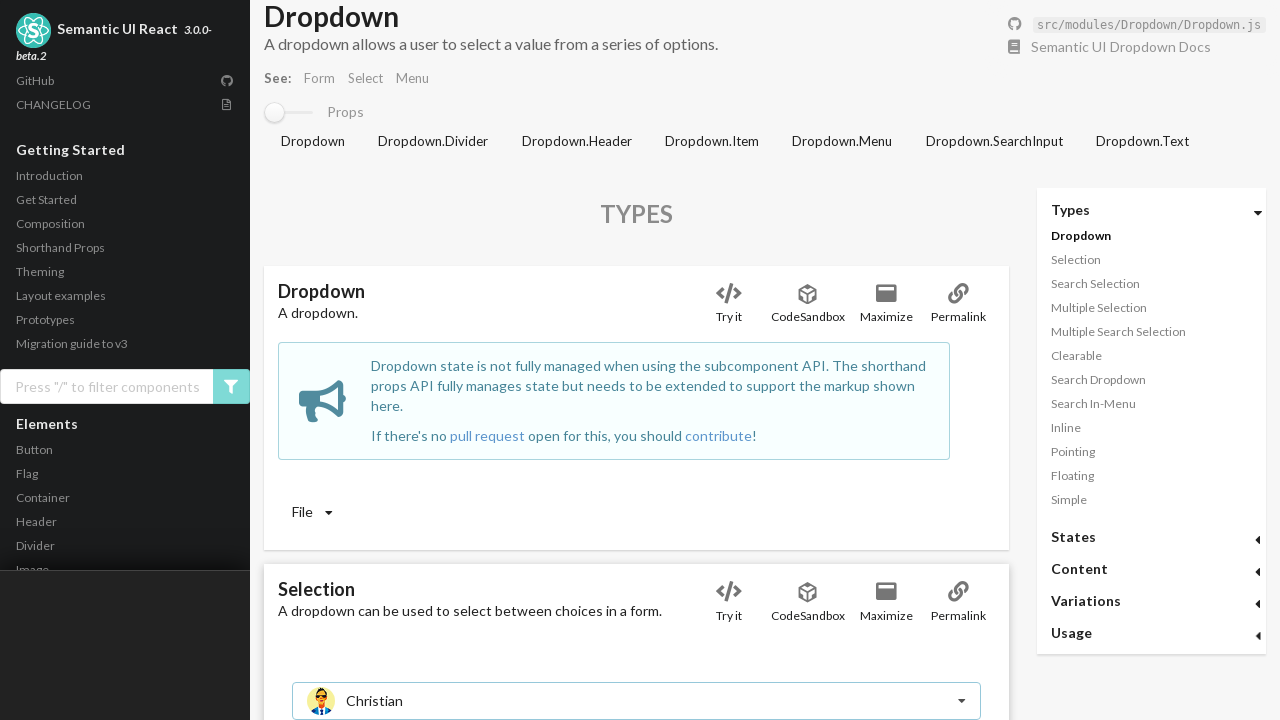

Verified that 'Christian' is displayed as the selected value
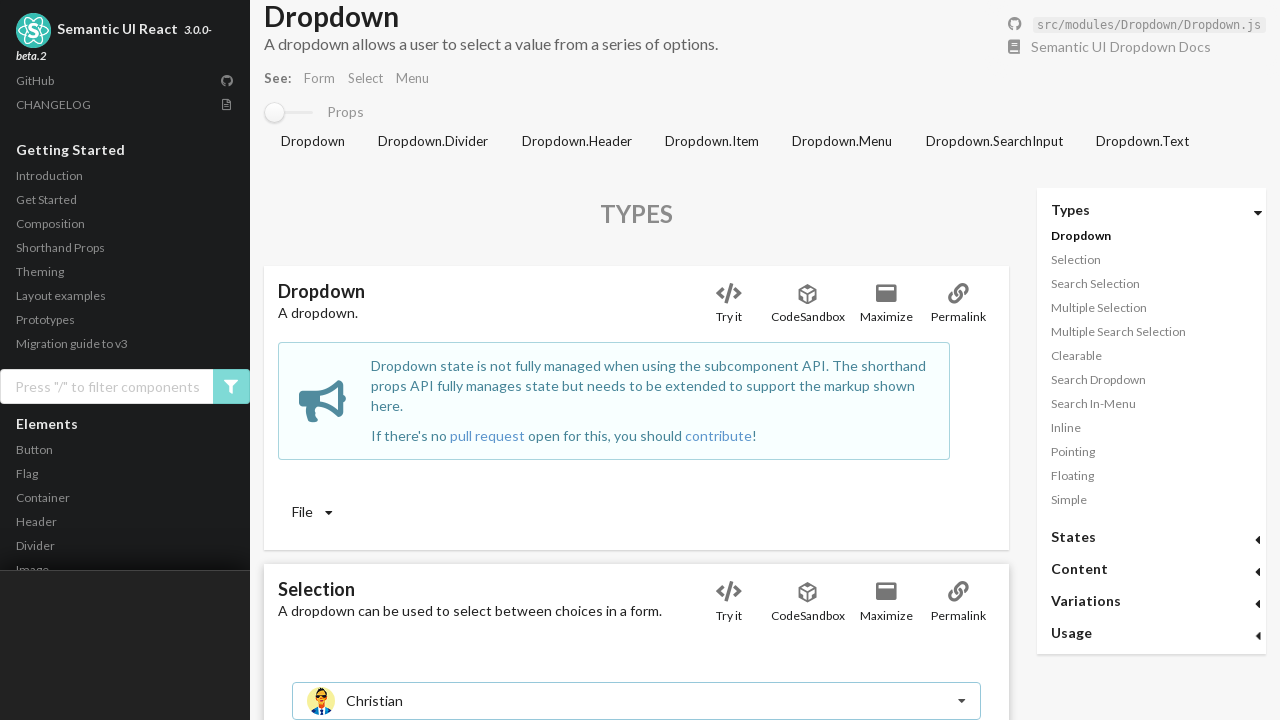

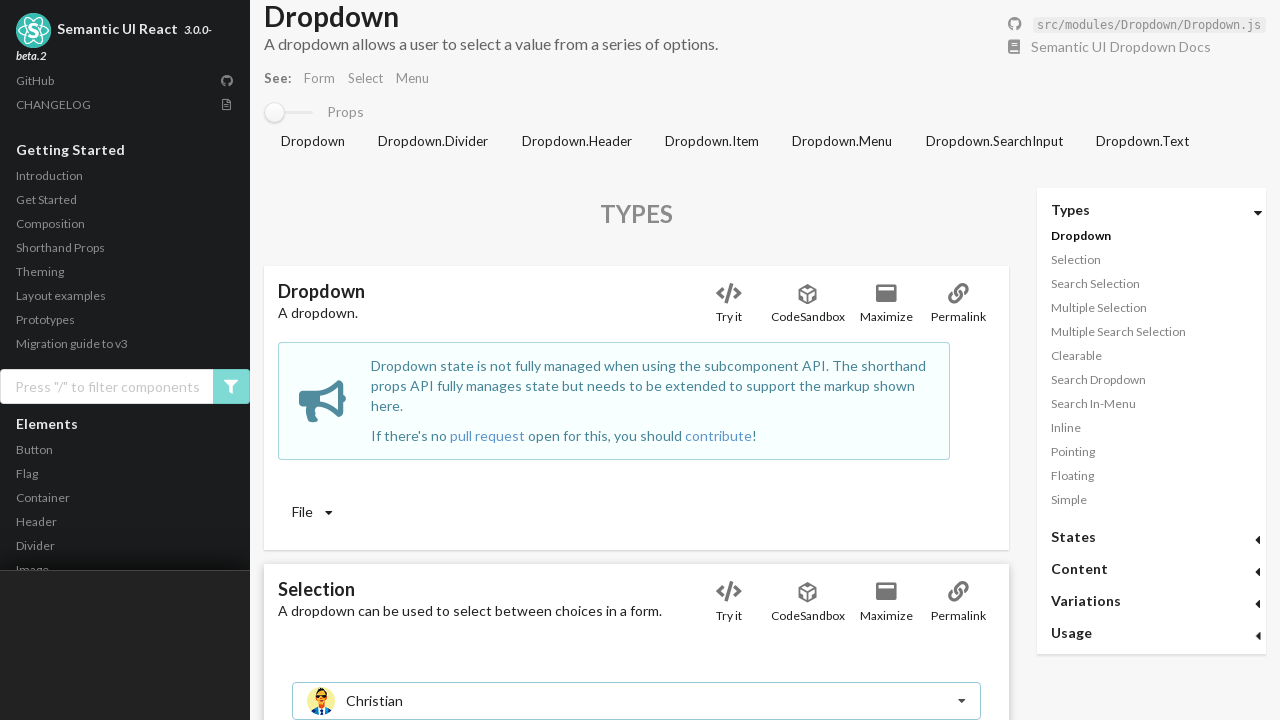